Opens the Selenium HQ website and clicks on a navigation tab (Projects tab) to verify basic navigation functionality

Starting URL: https://www.seleniumhq.org/

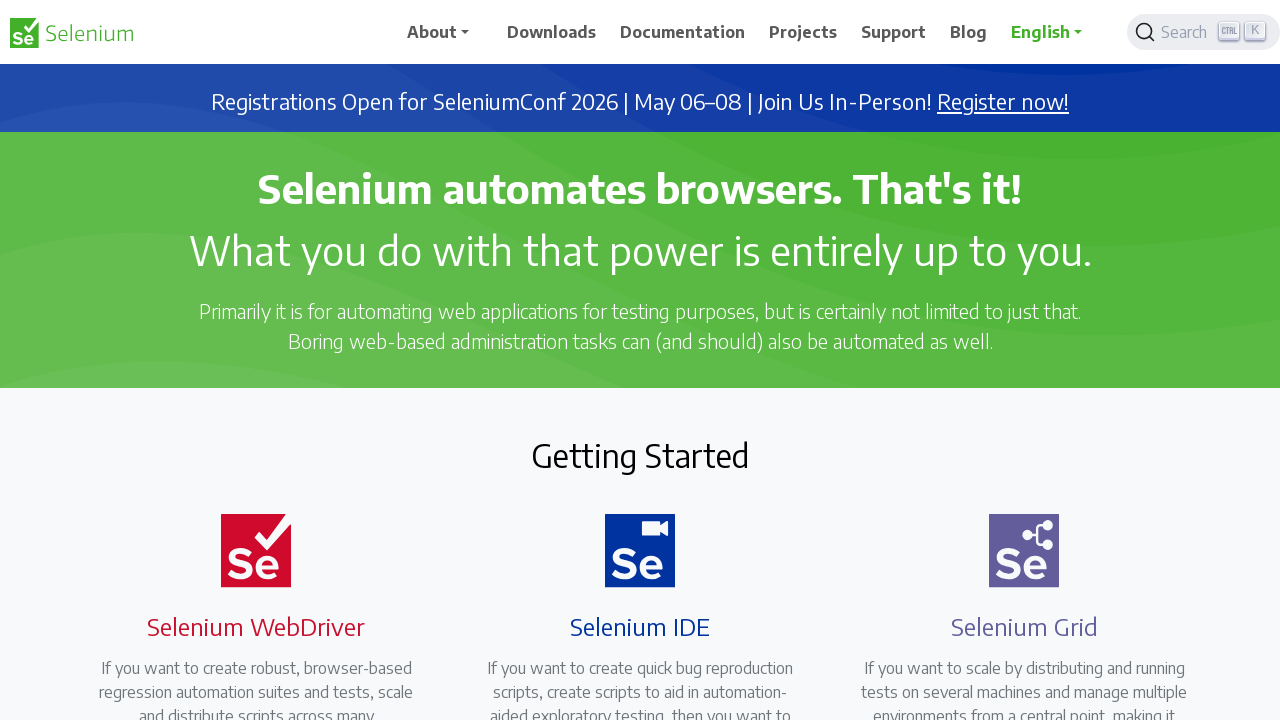

Waited for DOM content to load on Selenium HQ website
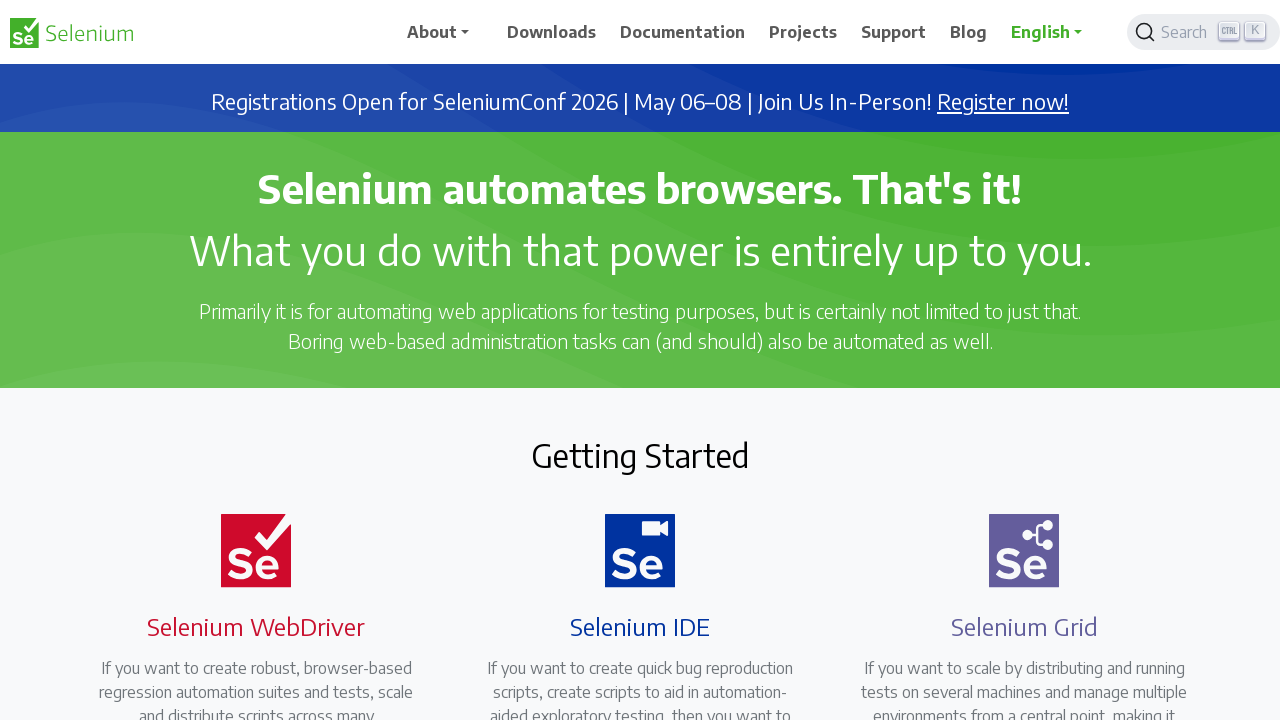

Clicked on Projects navigation tab at (803, 32) on a:has-text('Projects')
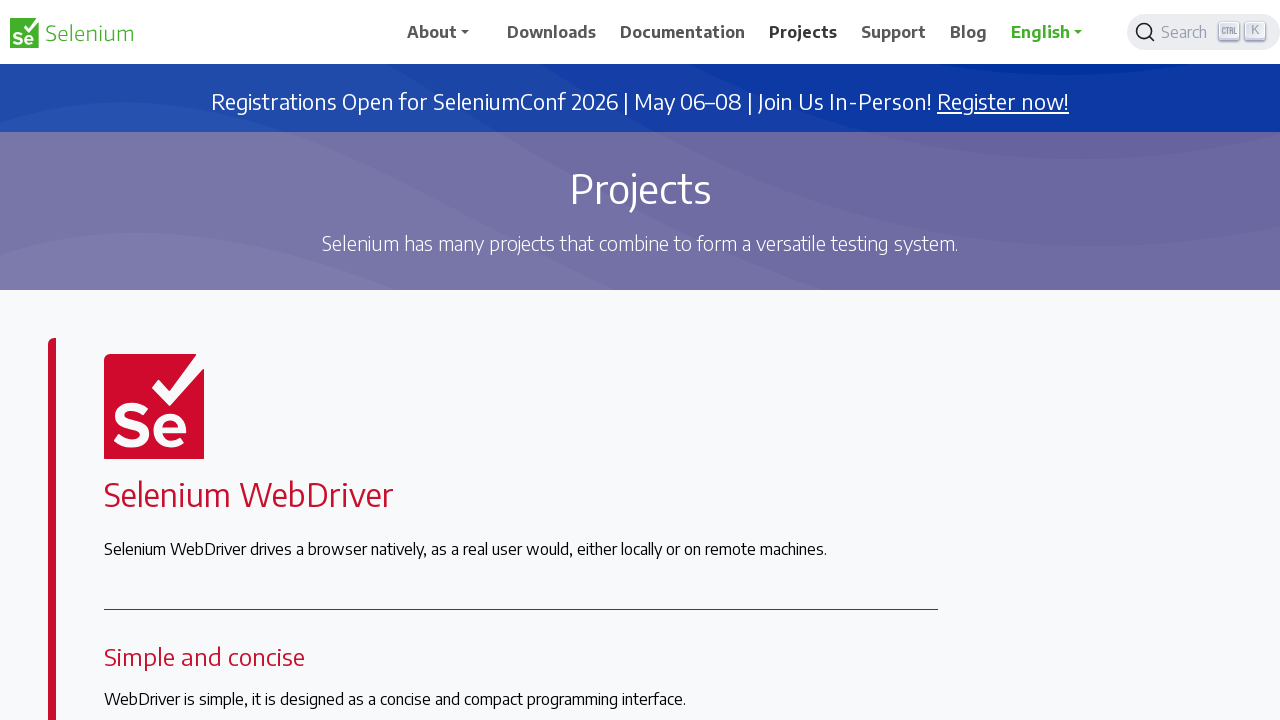

Waited for page load to complete after Projects tab navigation
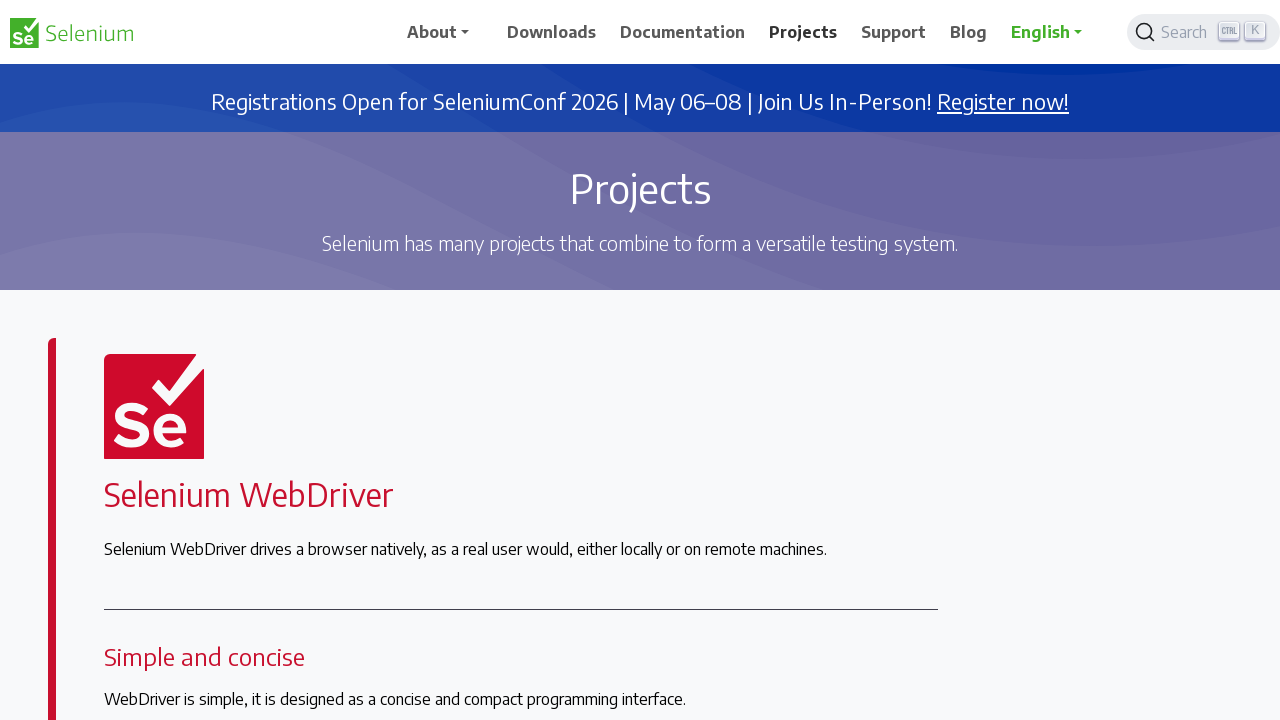

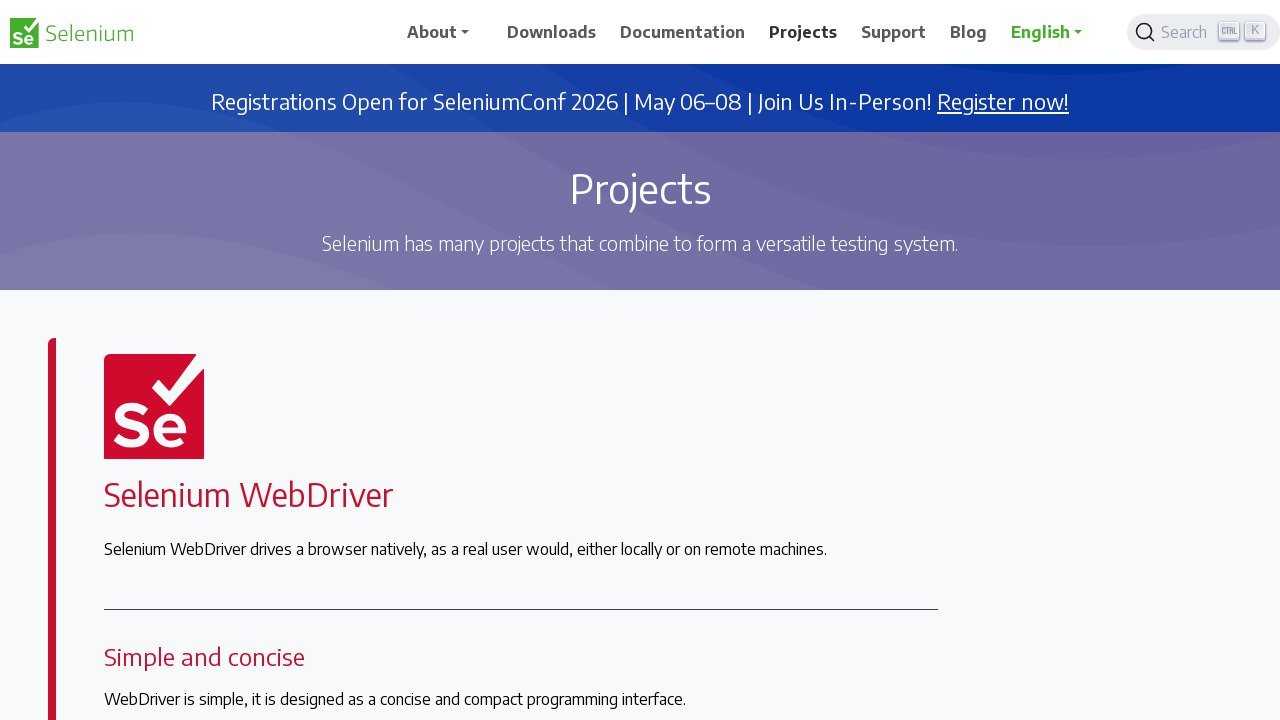